Tests that the "Clear completed" button displays the correct text after completing an item.

Starting URL: https://demo.playwright.dev/todomvc

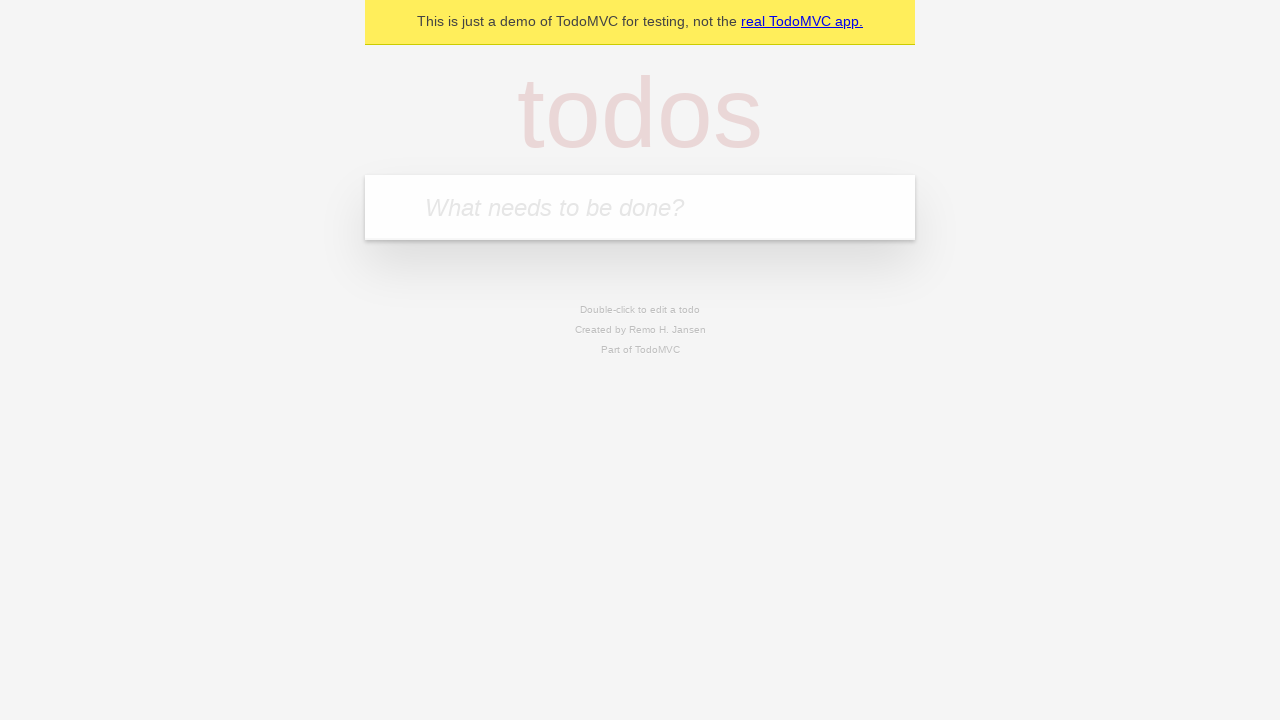

Filled todo input with 'buy some cheese' on internal:attr=[placeholder="What needs to be done?"i]
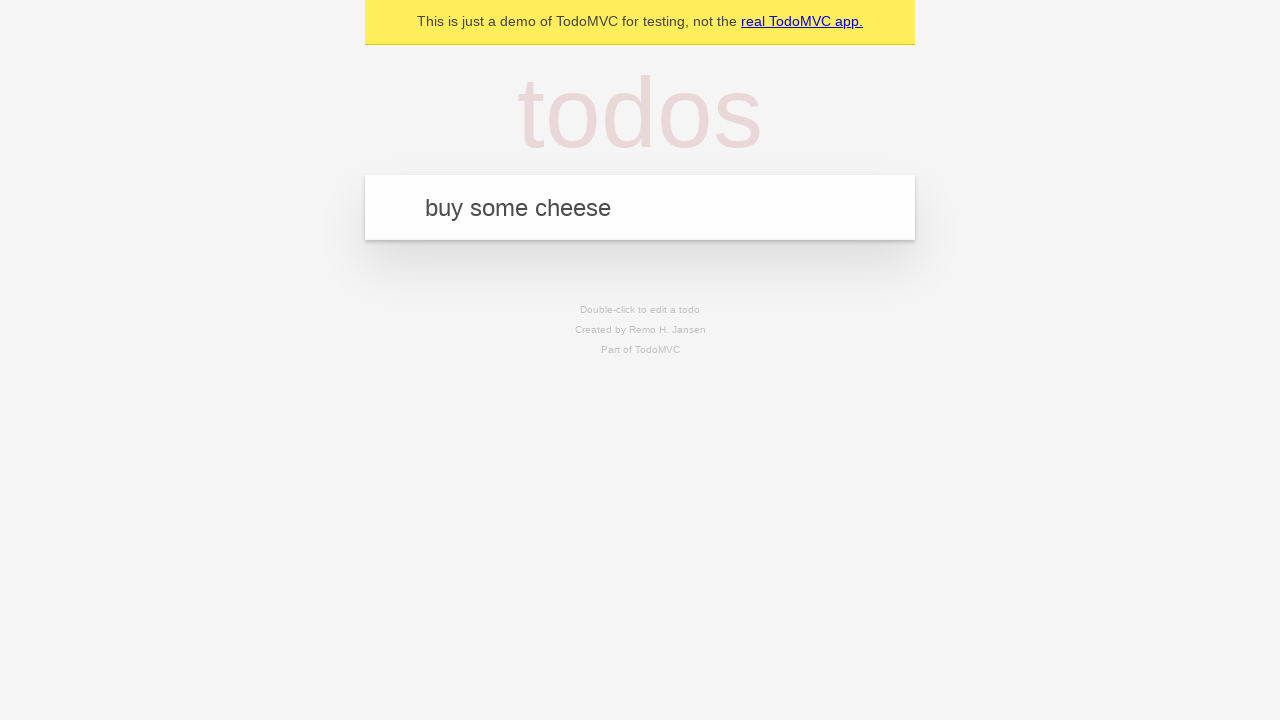

Pressed Enter to add todo 'buy some cheese' on internal:attr=[placeholder="What needs to be done?"i]
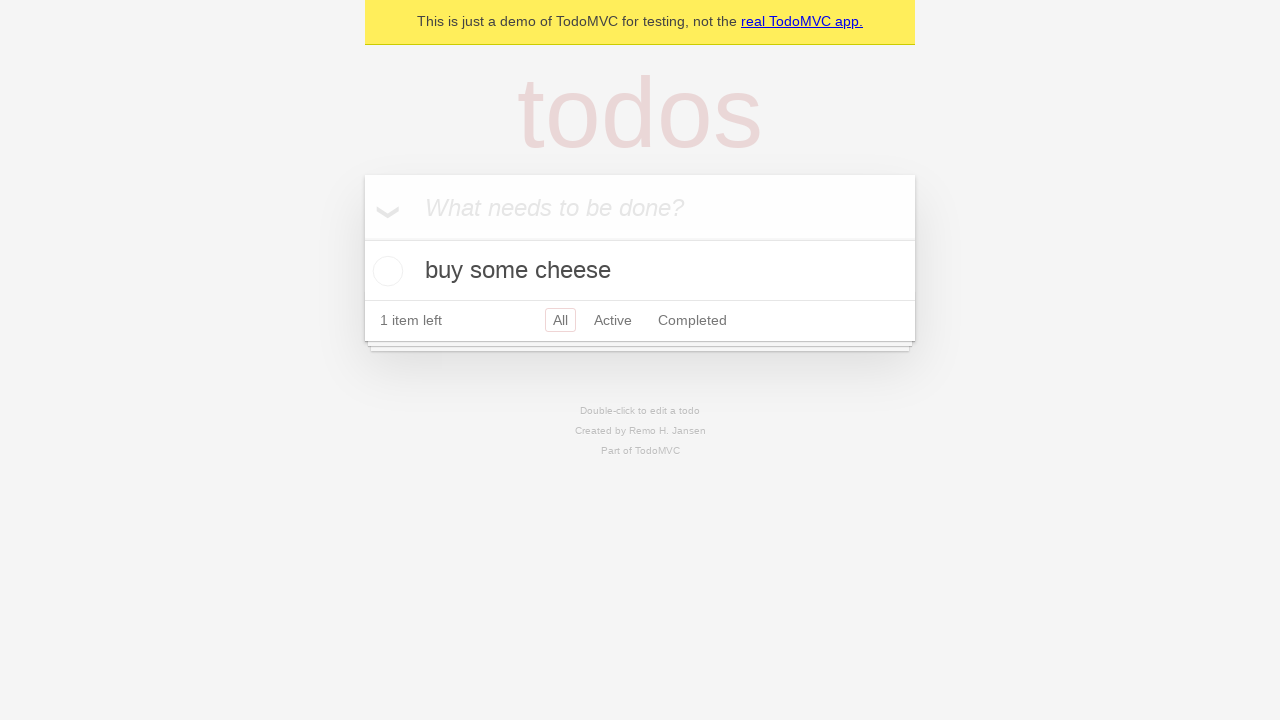

Filled todo input with 'feed the cat' on internal:attr=[placeholder="What needs to be done?"i]
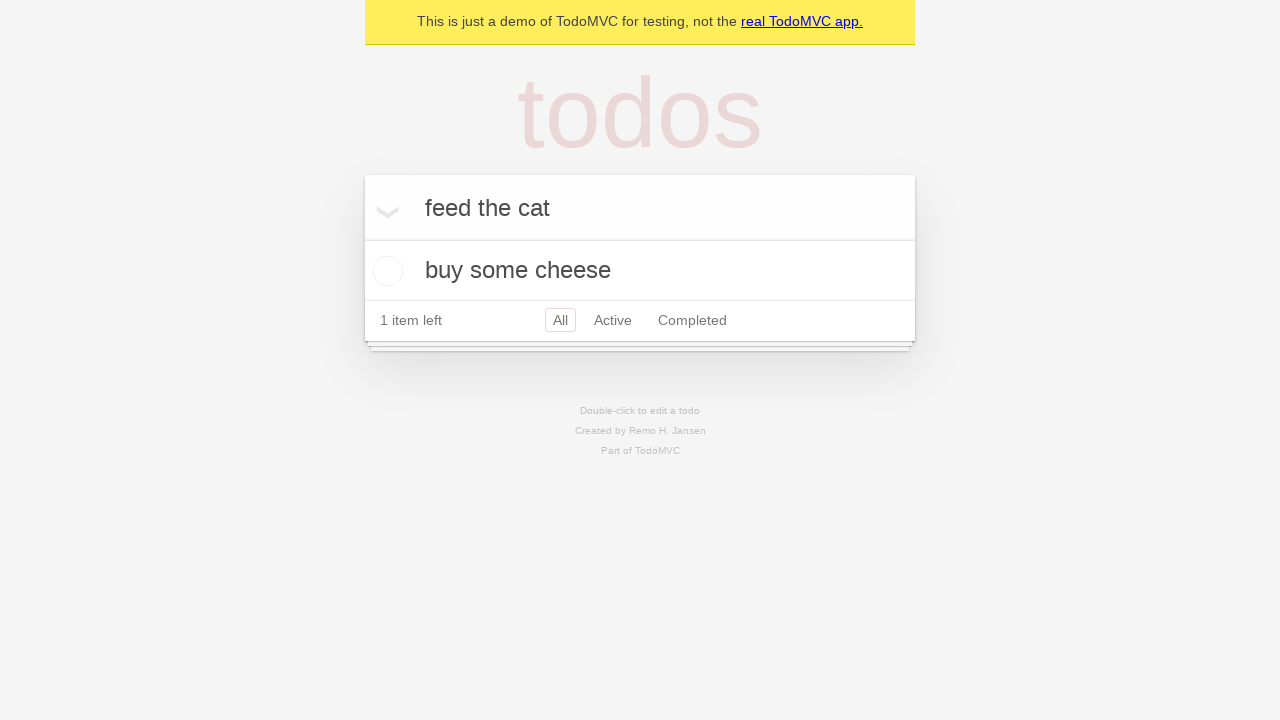

Pressed Enter to add todo 'feed the cat' on internal:attr=[placeholder="What needs to be done?"i]
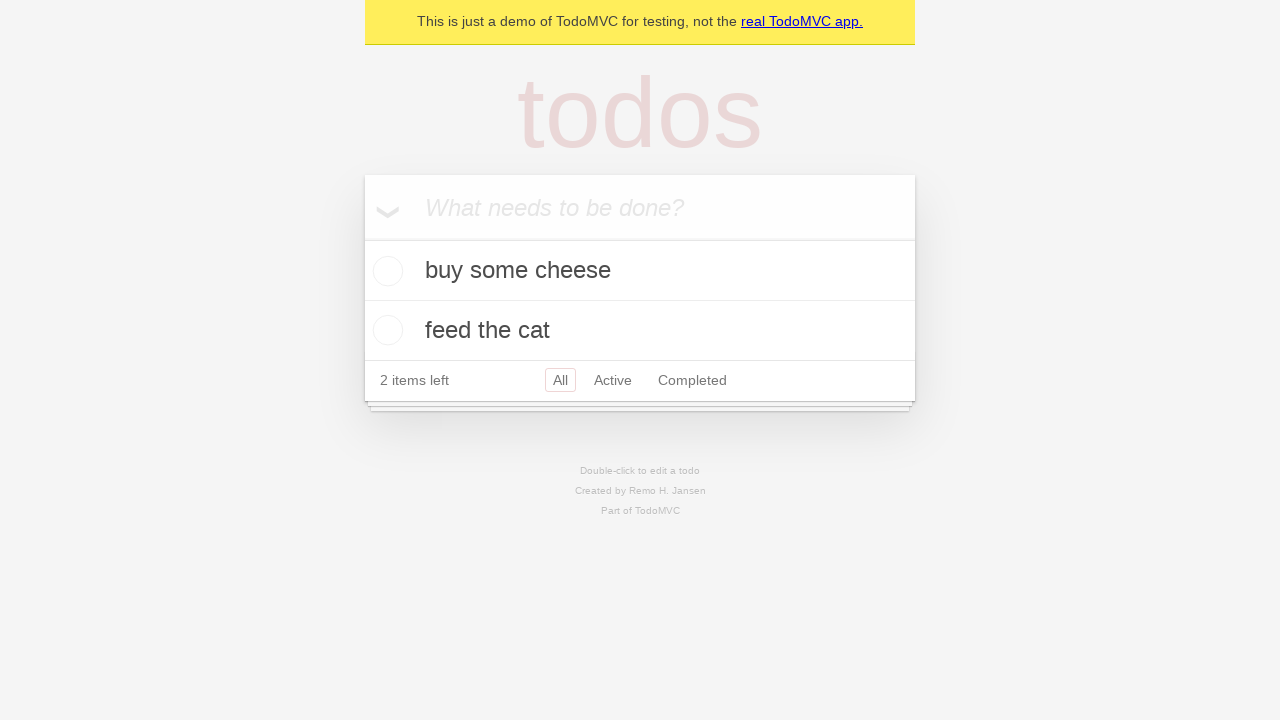

Filled todo input with 'book a doctors appointment' on internal:attr=[placeholder="What needs to be done?"i]
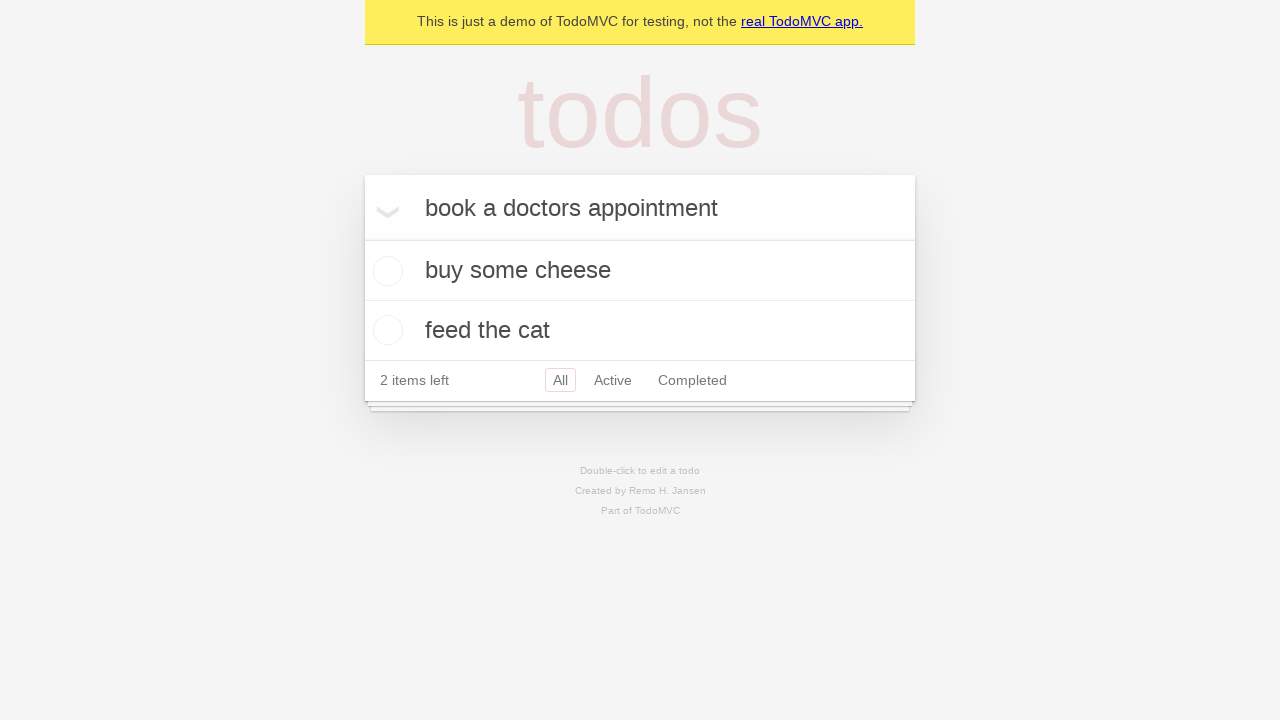

Pressed Enter to add todo 'book a doctors appointment' on internal:attr=[placeholder="What needs to be done?"i]
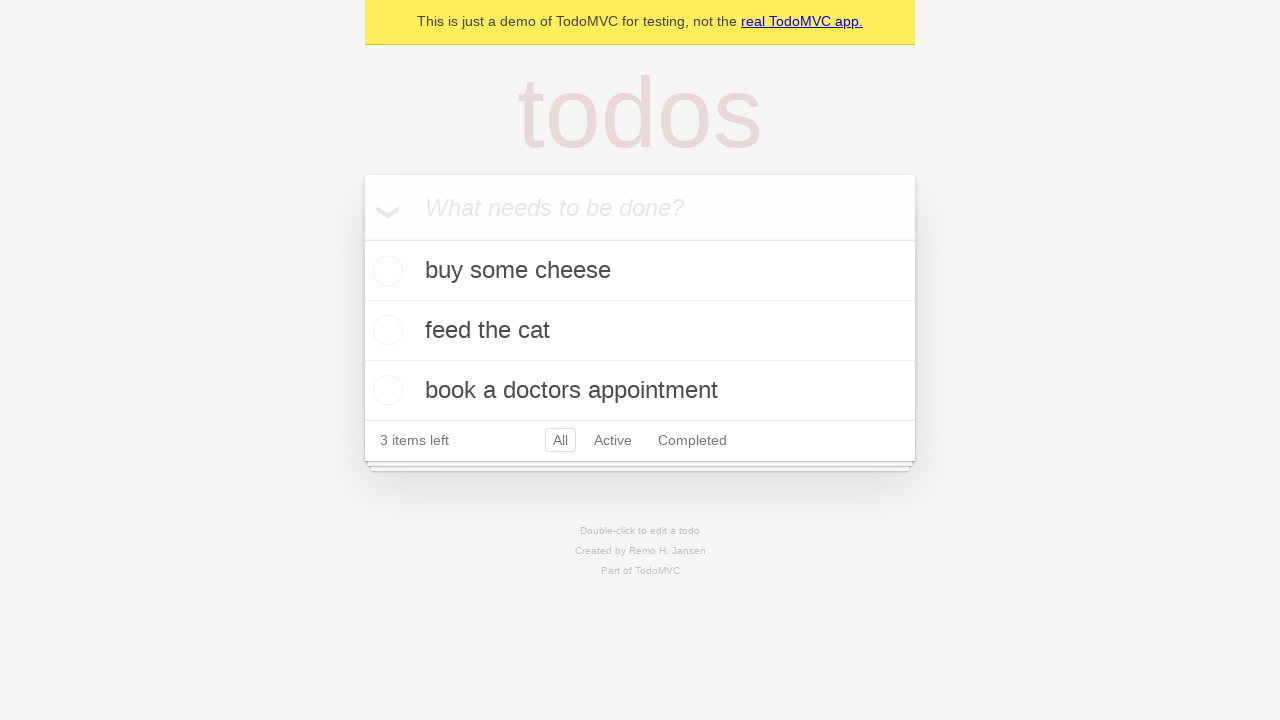

Checked the first todo item as completed at (385, 271) on .todo-list li .toggle >> nth=0
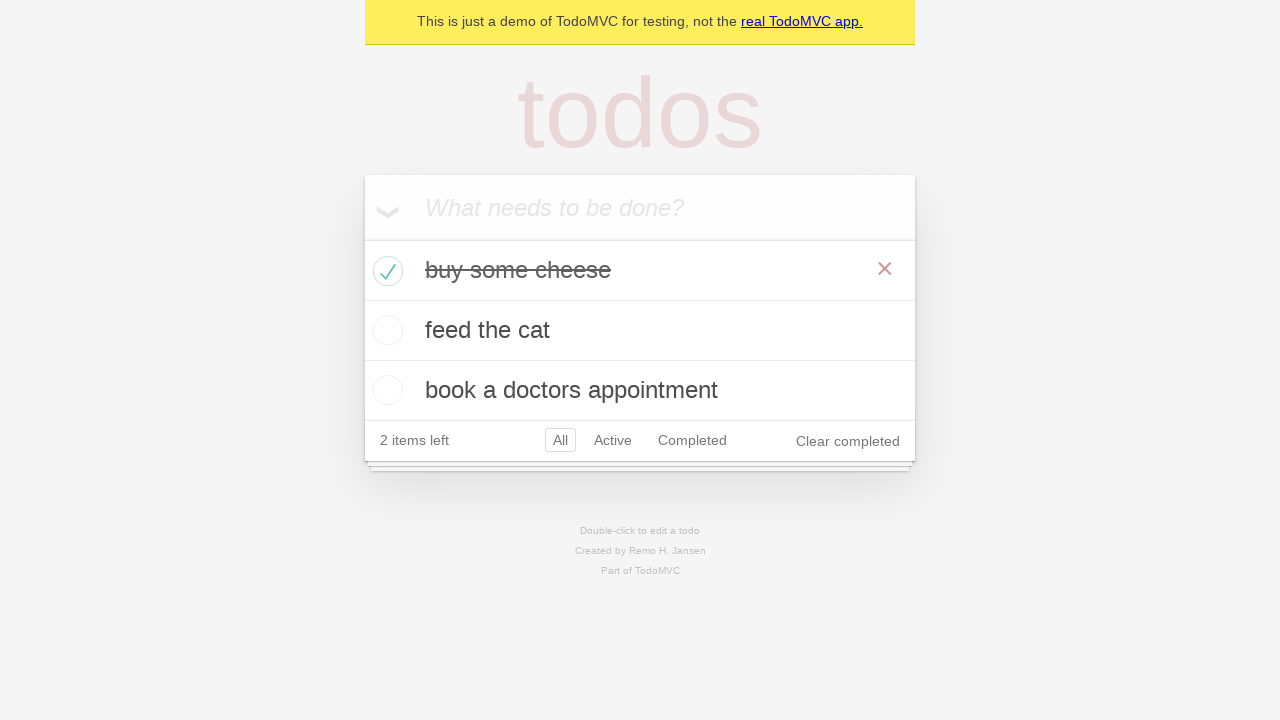

Verified 'Clear completed' button is visible and displayed correctly
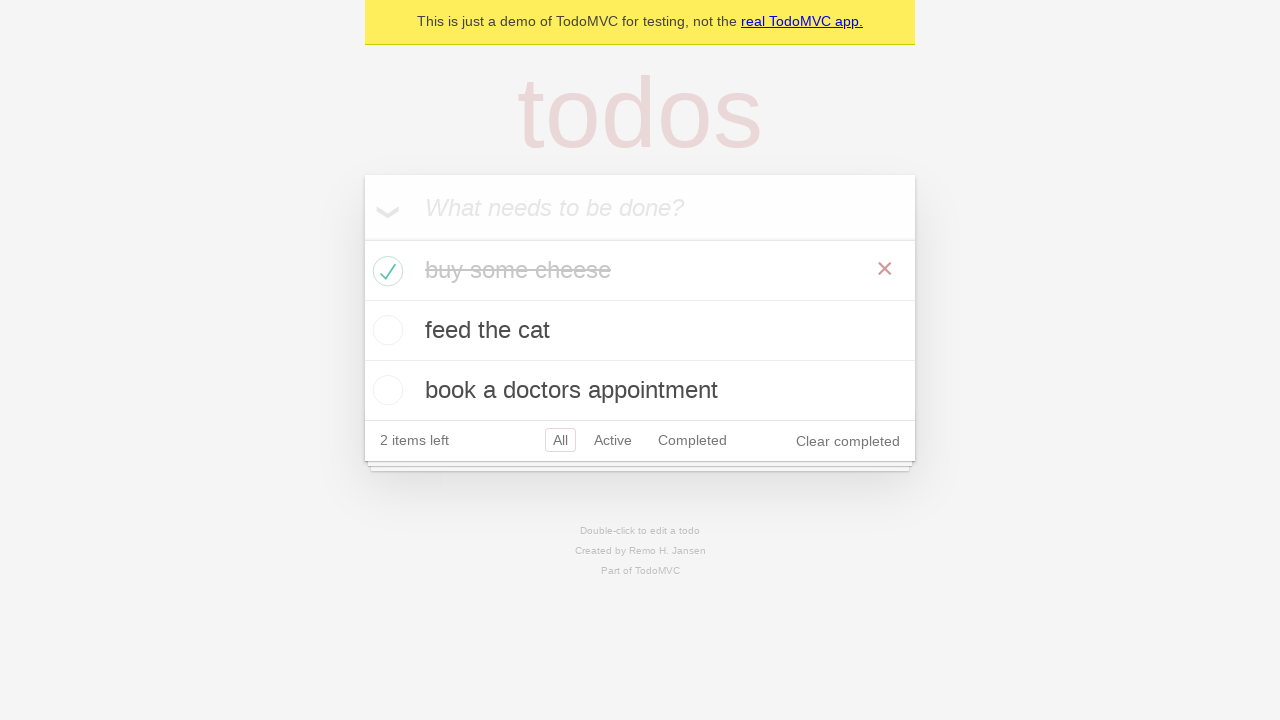

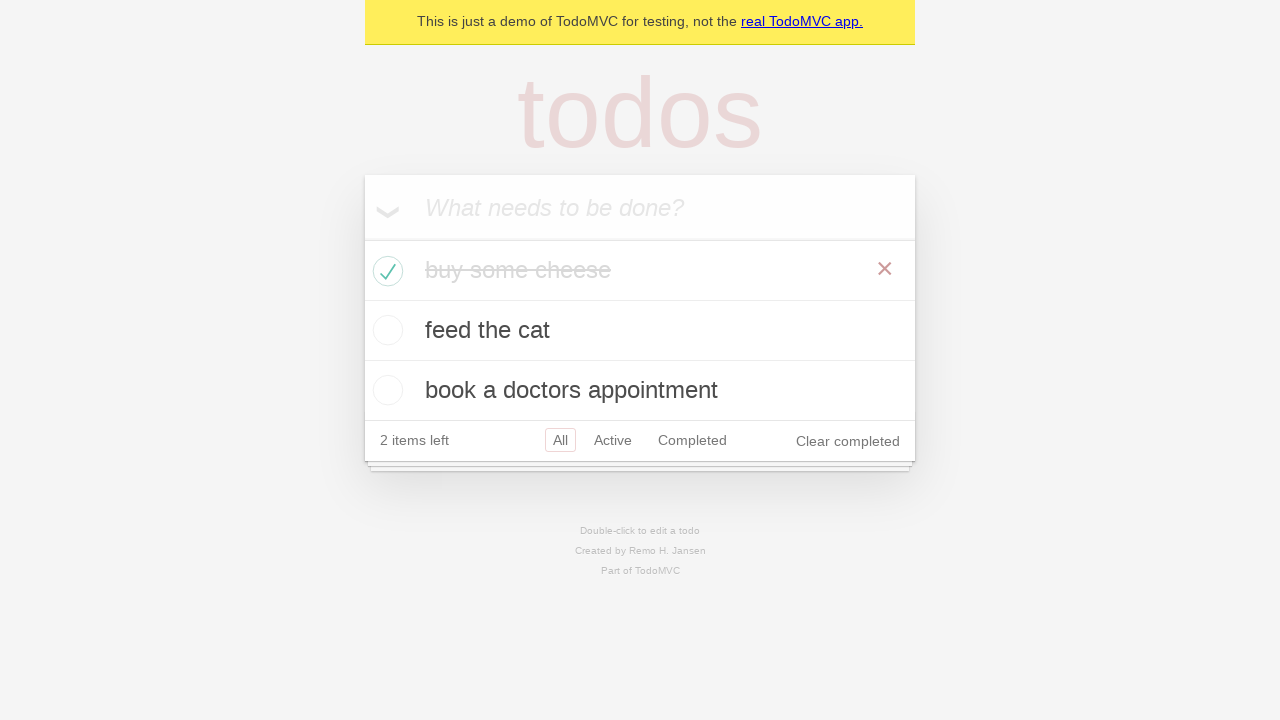